Tests clicking on the shopping bag icon and then clicking on the sign-in link on the Apple website

Starting URL: http://apple.com

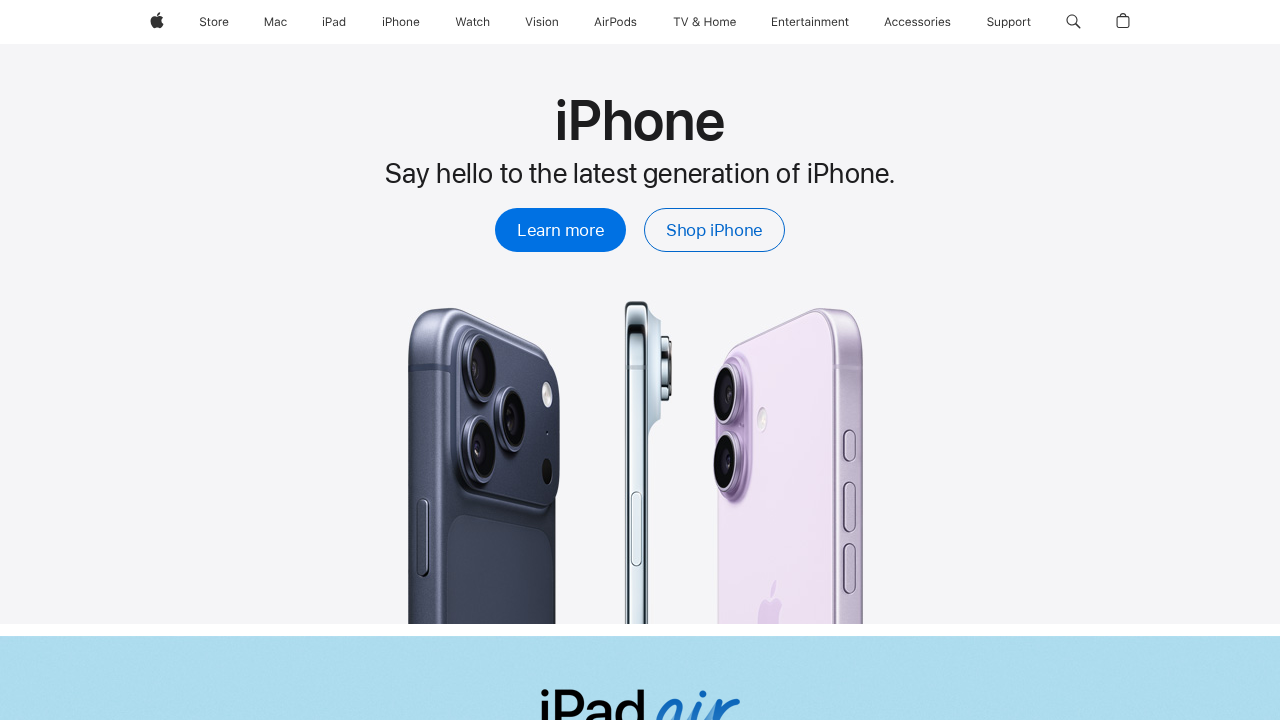

Navigated to Apple website
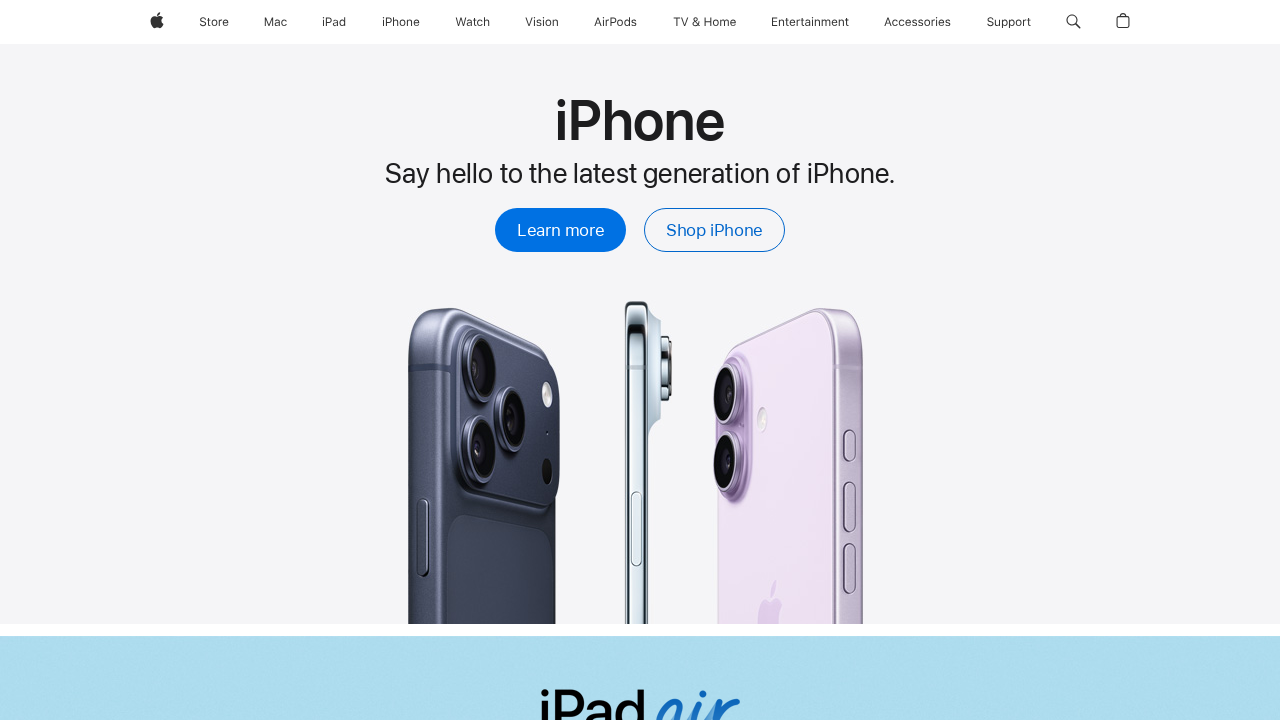

Clicked on the shopping bag icon at (1123, 22) on #globalnav-menubutton-link-bag
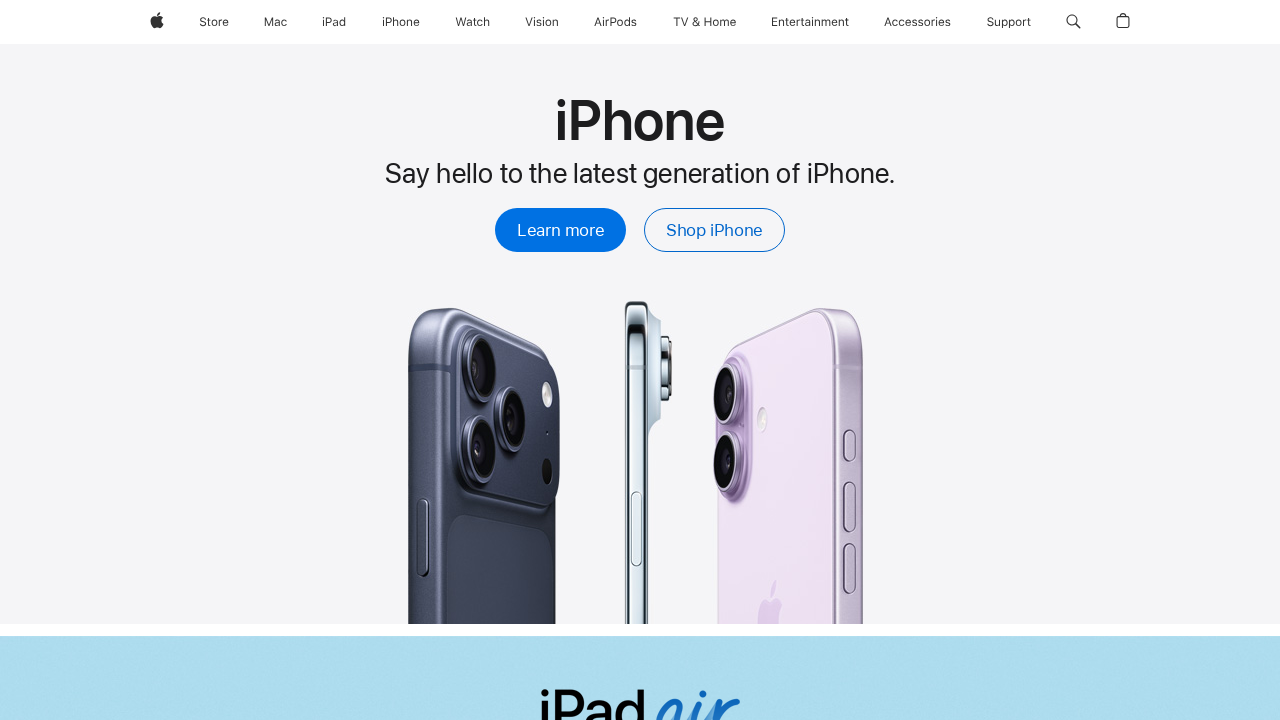

Clicked on the sign-in link at (169, 144) on a:has-text('Sign in')
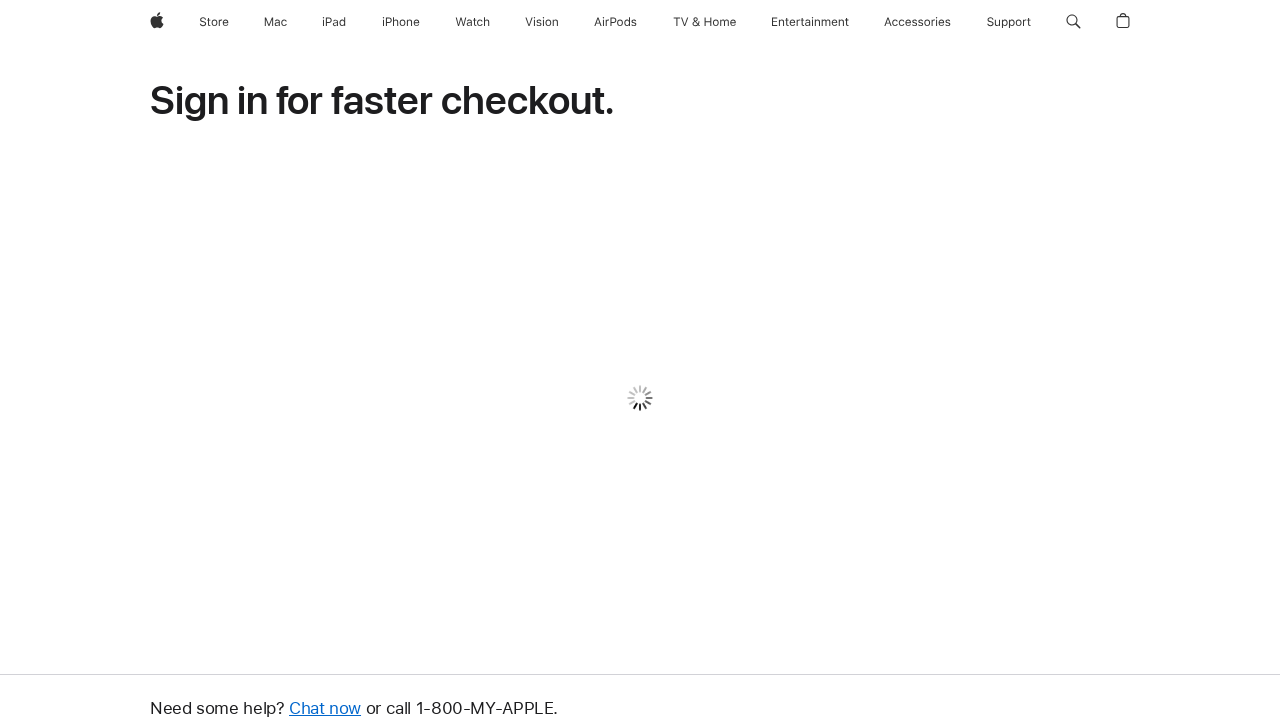

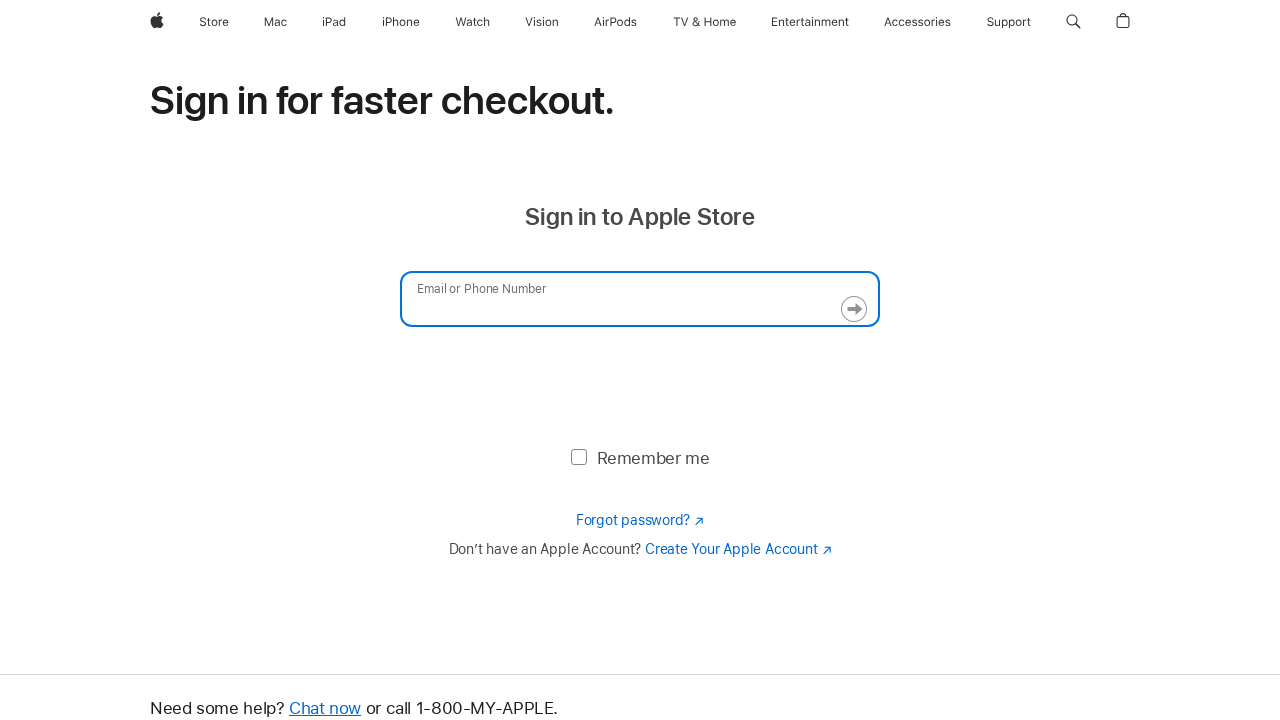